Tests nested iframe interaction by navigating to a tab with nested iframes, switching through outer and inner iframes, and filling a text input field

Starting URL: https://demo.automationtesting.in/Frames.html

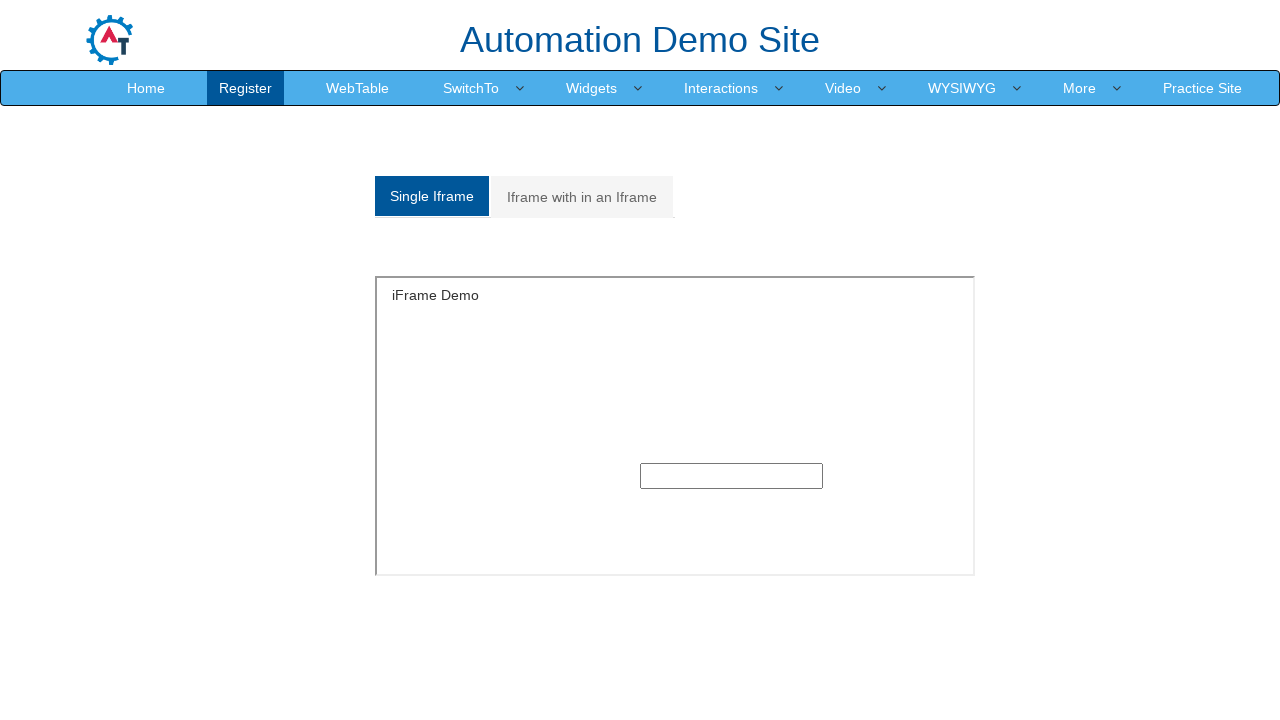

Clicked on 'Iframe with in an Iframe' tab at (582, 197) on xpath=//a[contains(text(),'Iframe with in an Iframe')]
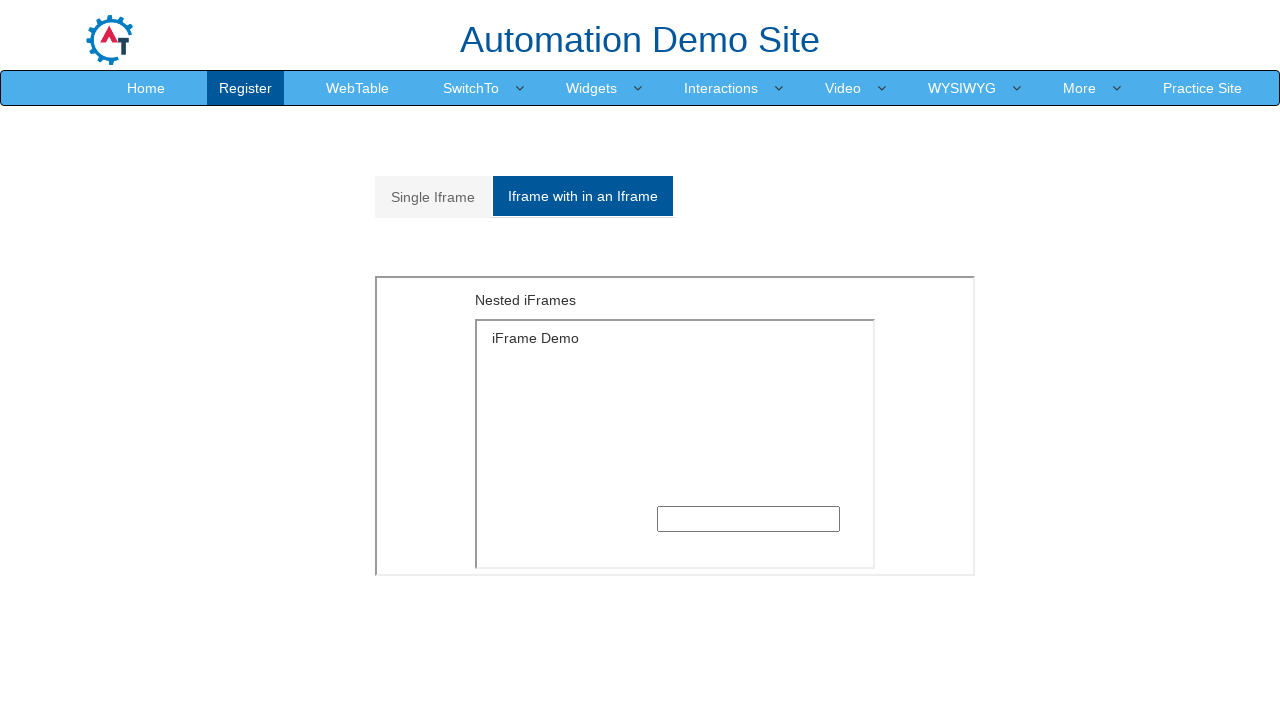

Located and switched to outer iframe
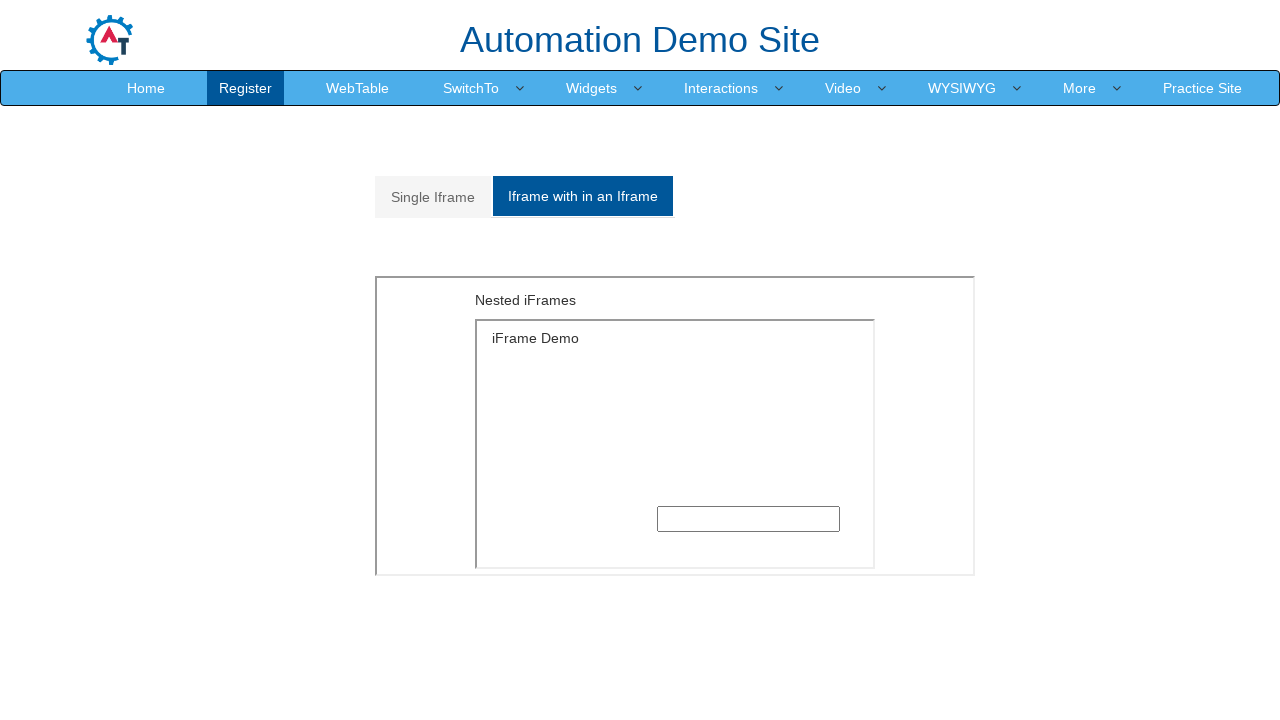

Located and switched to inner iframe within outer frame
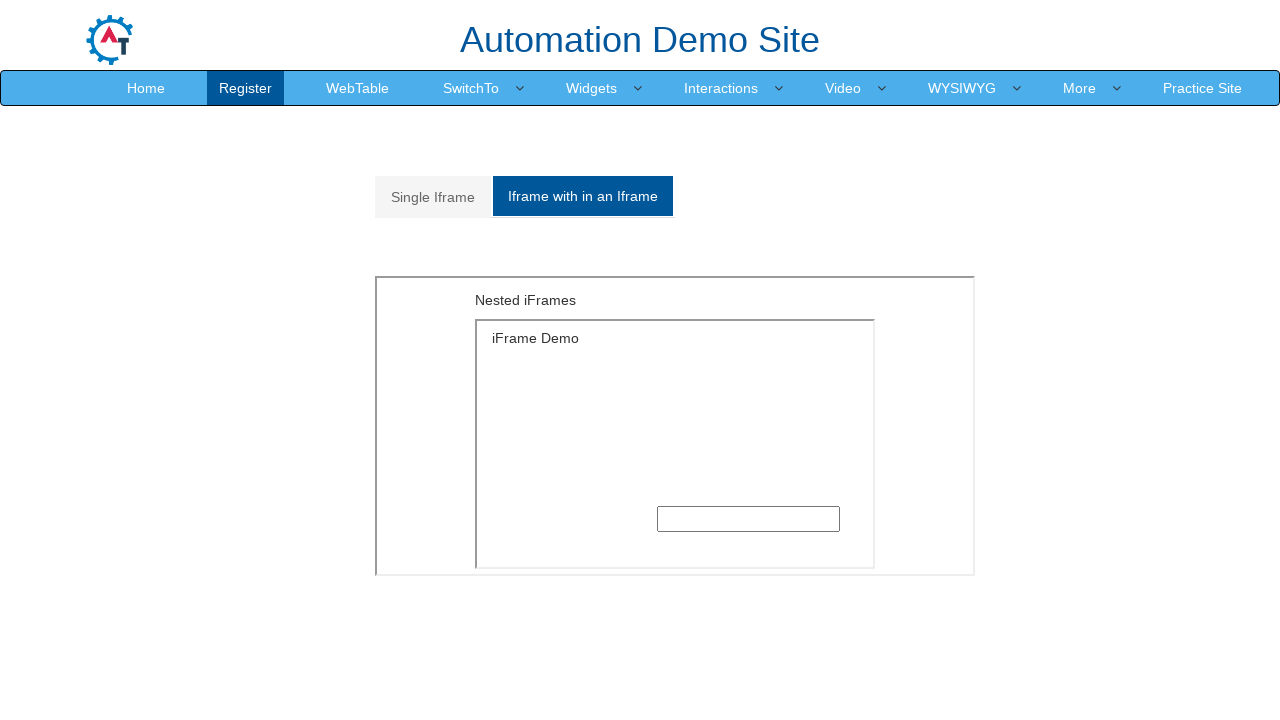

Filled text input field with 'Hello World' in inner iframe on xpath=//*[@id='Multiple']/iframe >> internal:control=enter-frame >> xpath=/html/
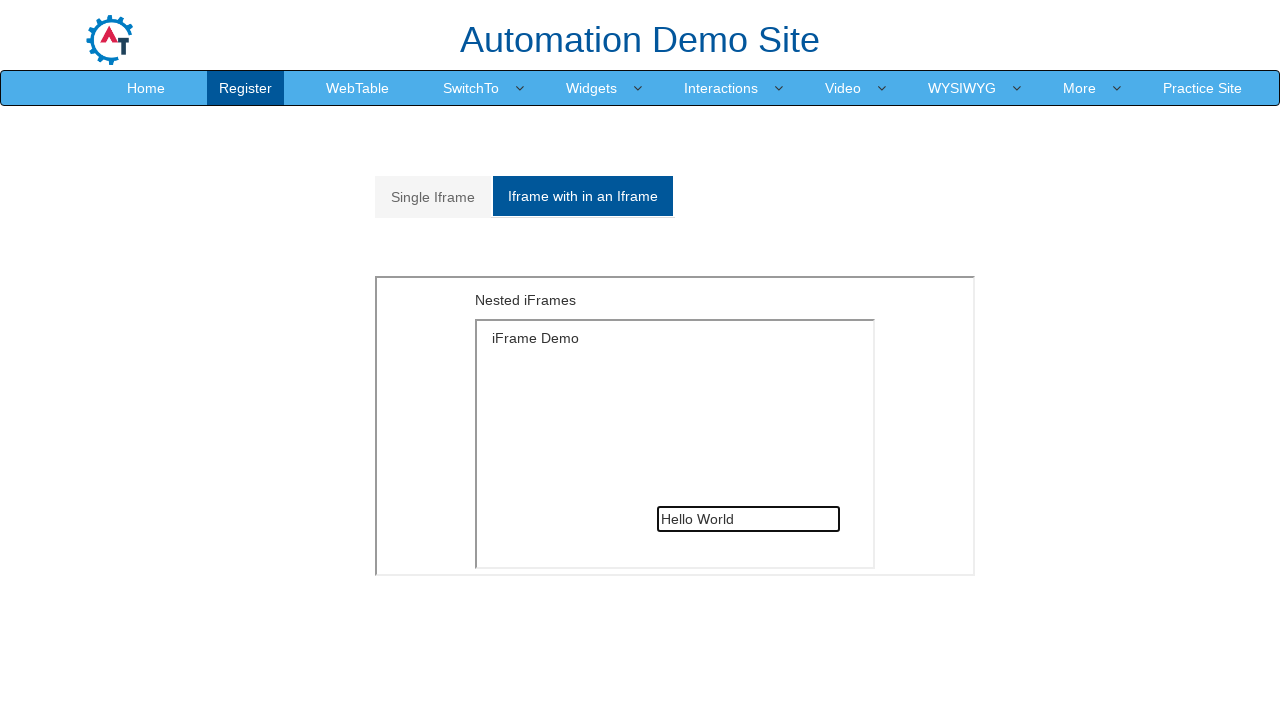

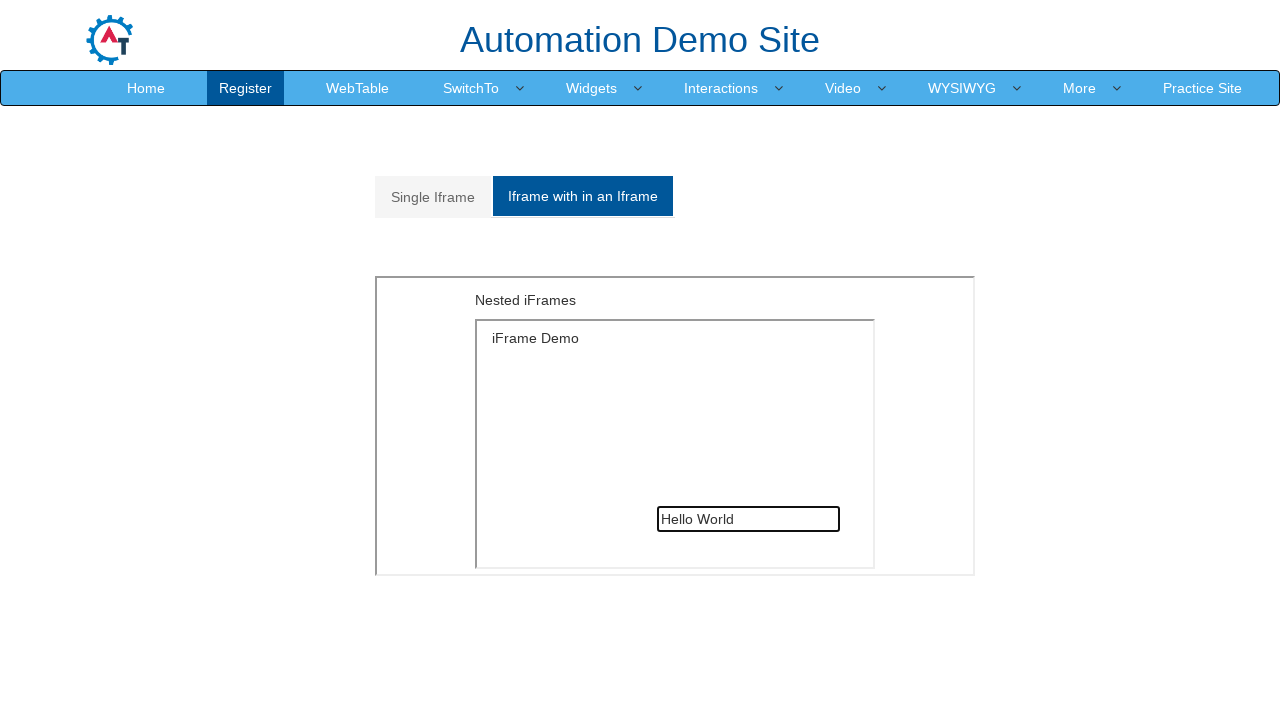